Verifies that the logo is visible on the landing page

Starting URL: https://deens-master.now.sh/

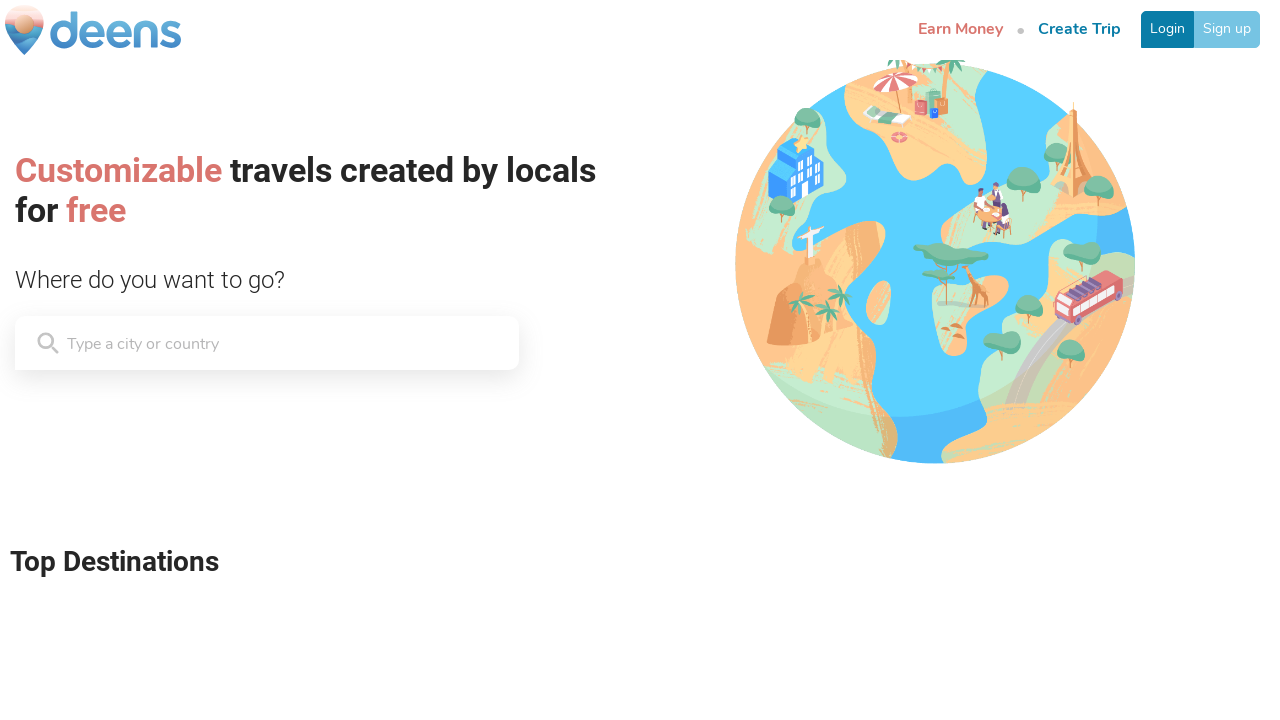

Navigated to landing page
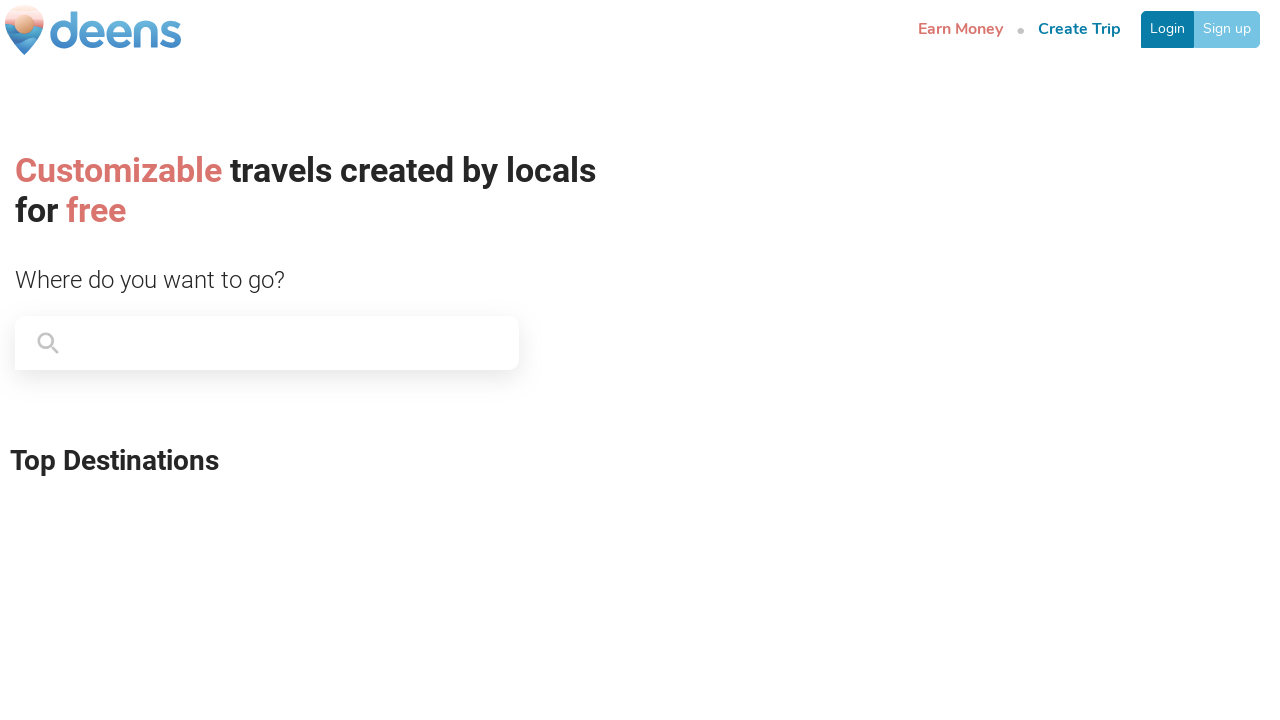

Logo element became visible
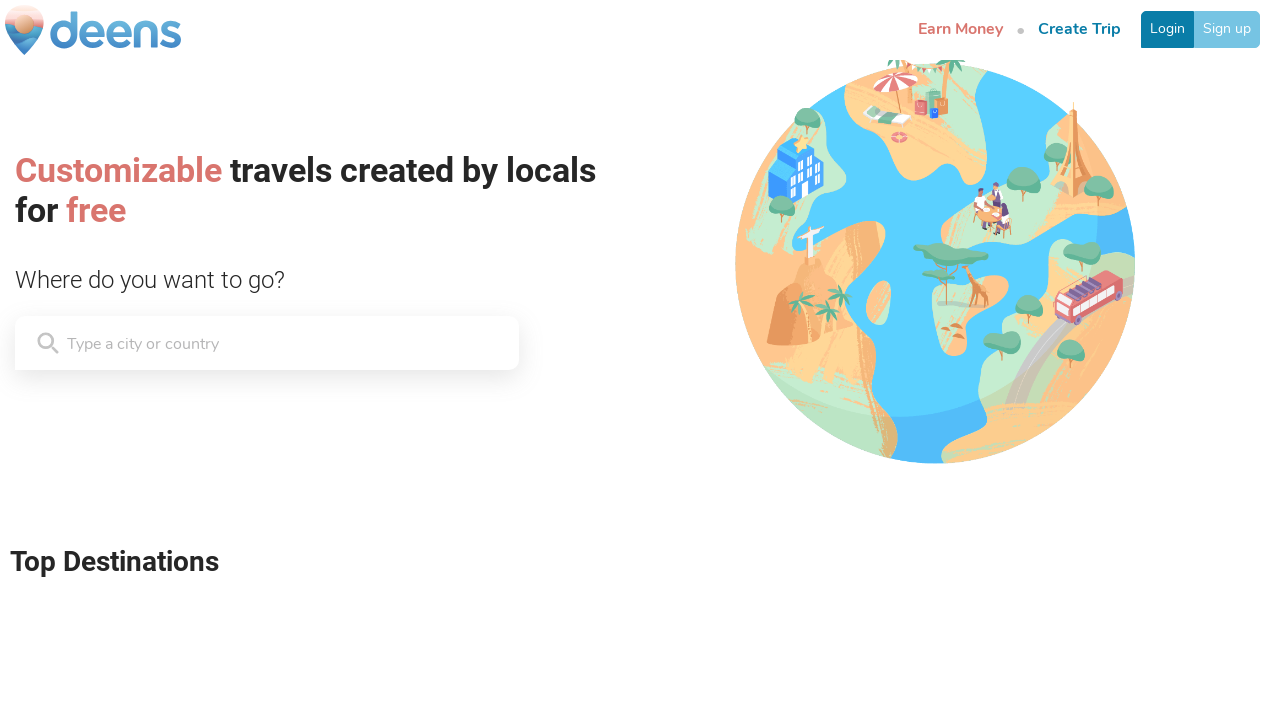

Verified that logo is visible on landing page
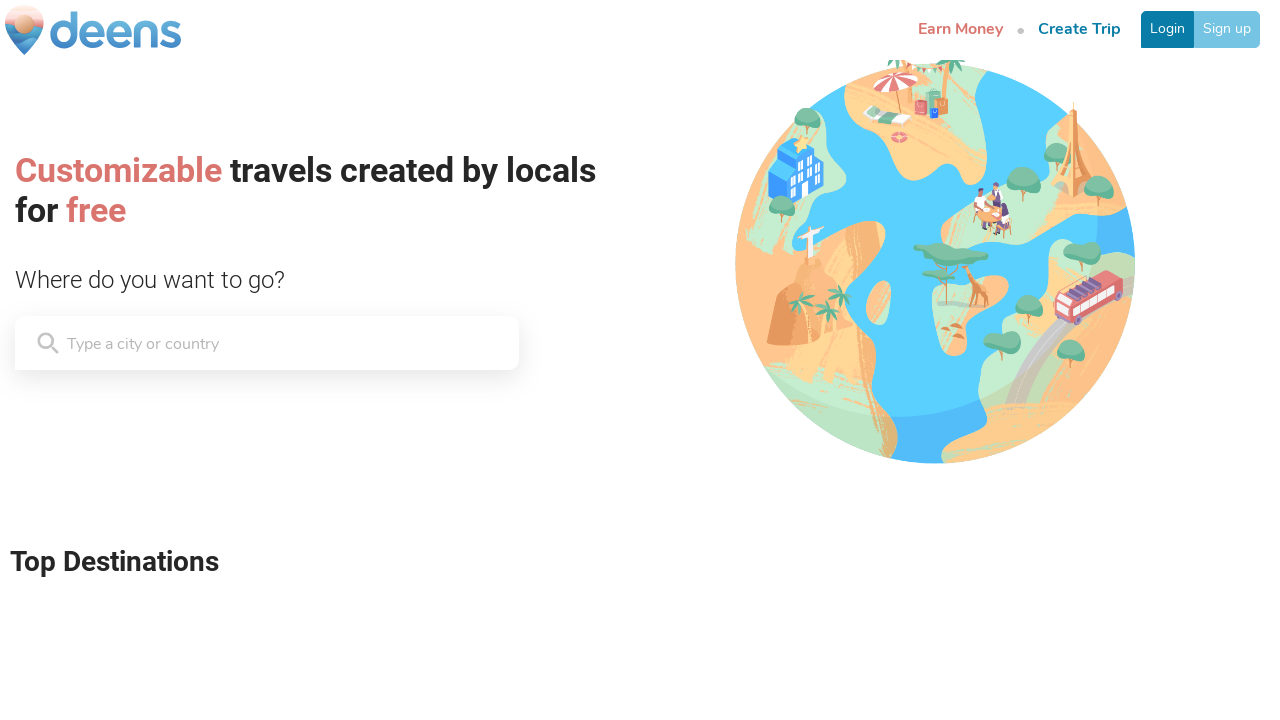

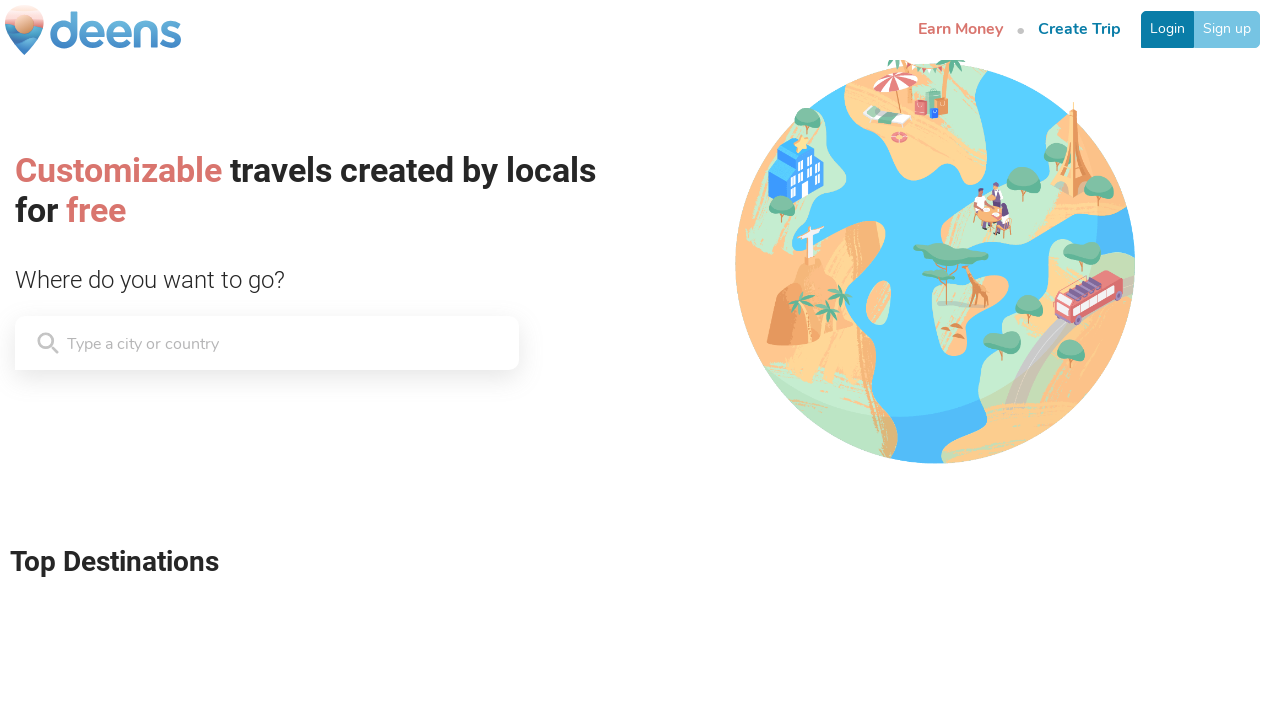